Parameterized test that types different names into a search field on a banking demo site

Starting URL: http://zero.webappsecurity.com/index.html

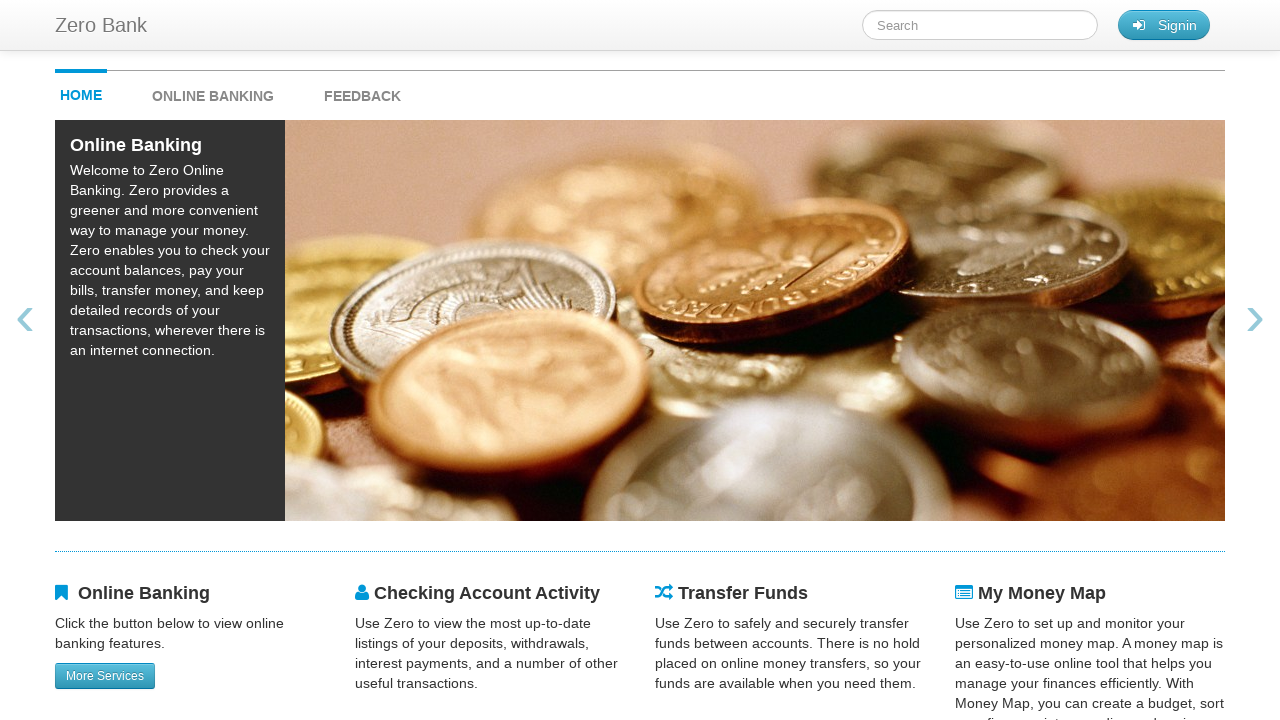

Filled search field with name 'Minhaj' on #searchTerm
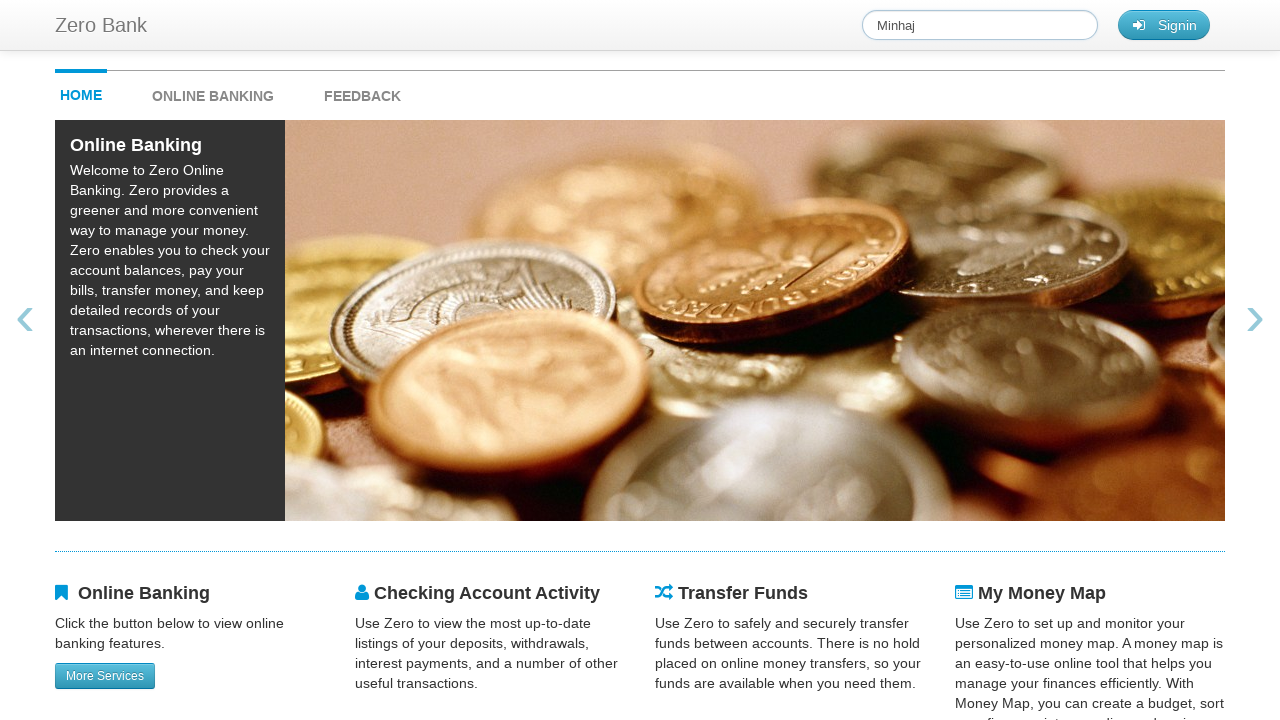

Waited 1 second to observe input for 'Minhaj'
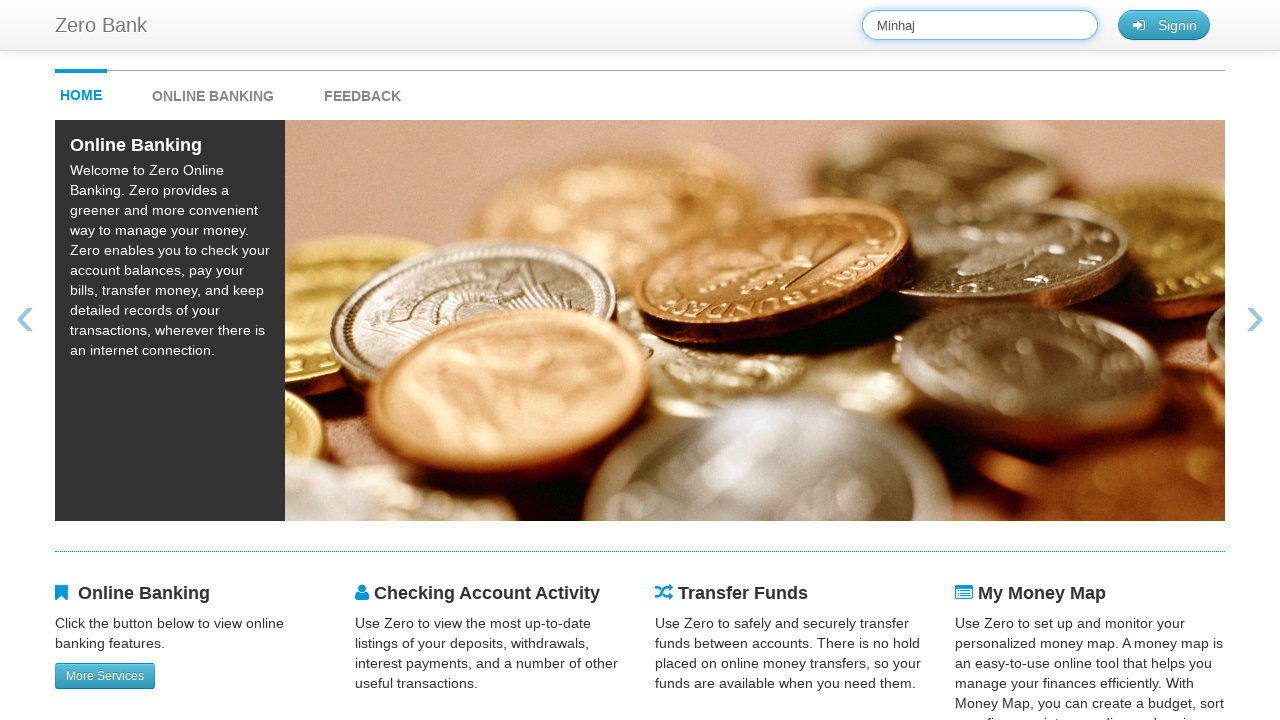

Filled search field with name 'Arshi' on #searchTerm
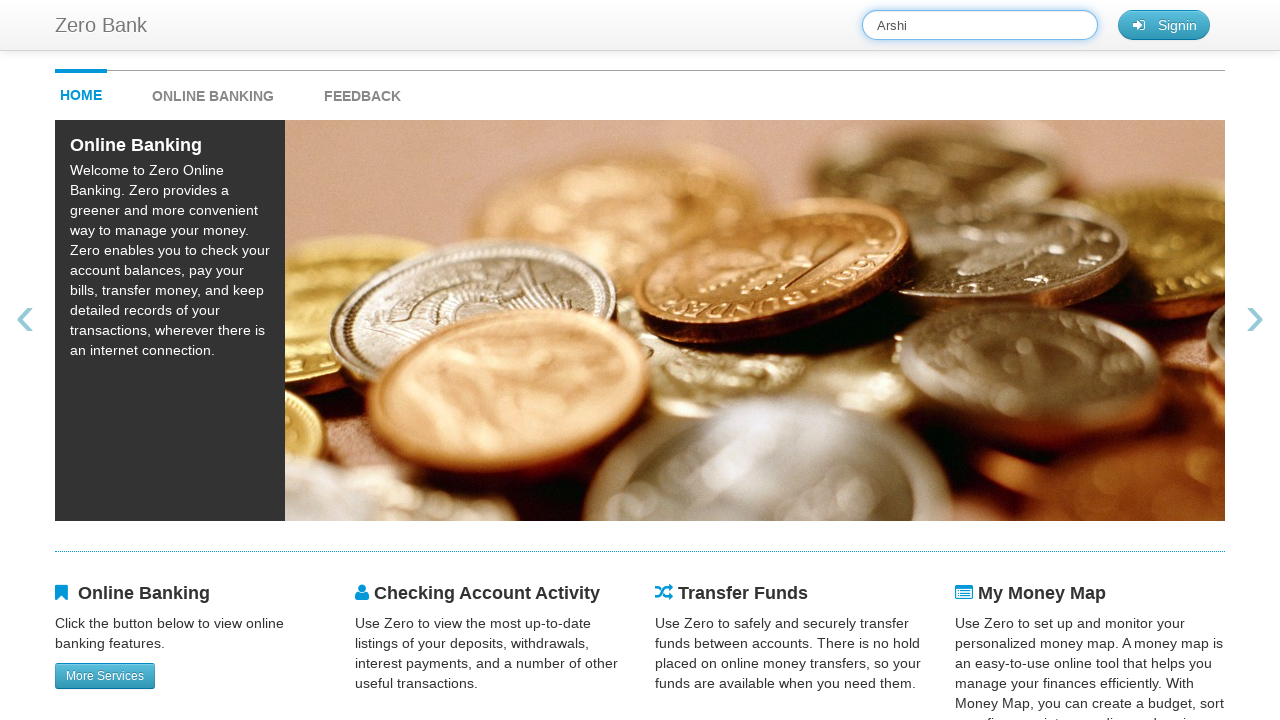

Waited 1 second to observe input for 'Arshi'
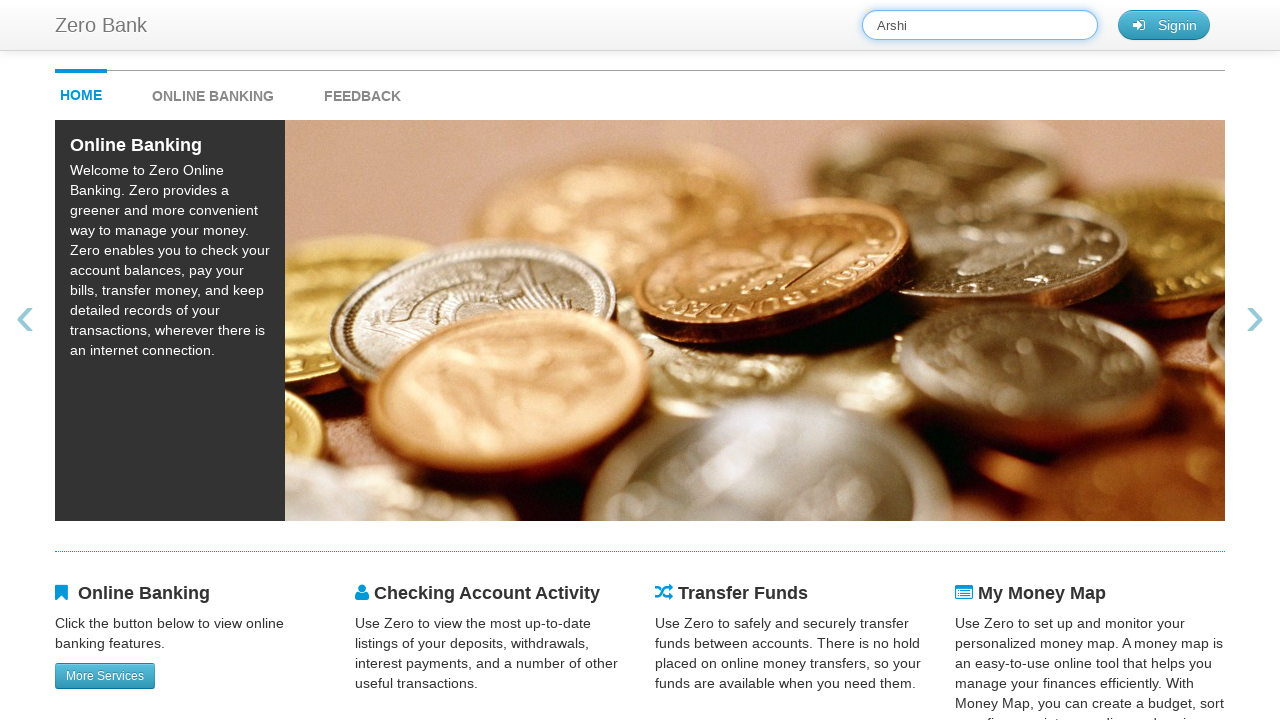

Filled search field with name 'Juveria' on #searchTerm
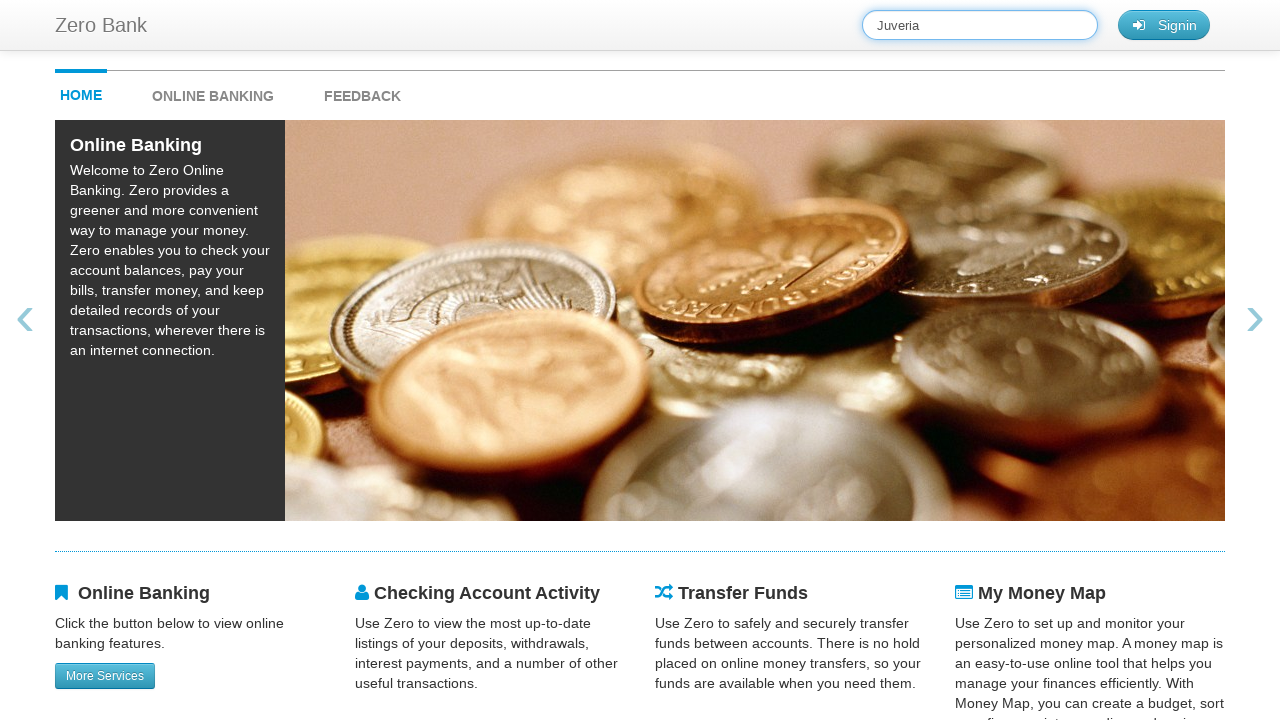

Waited 1 second to observe input for 'Juveria'
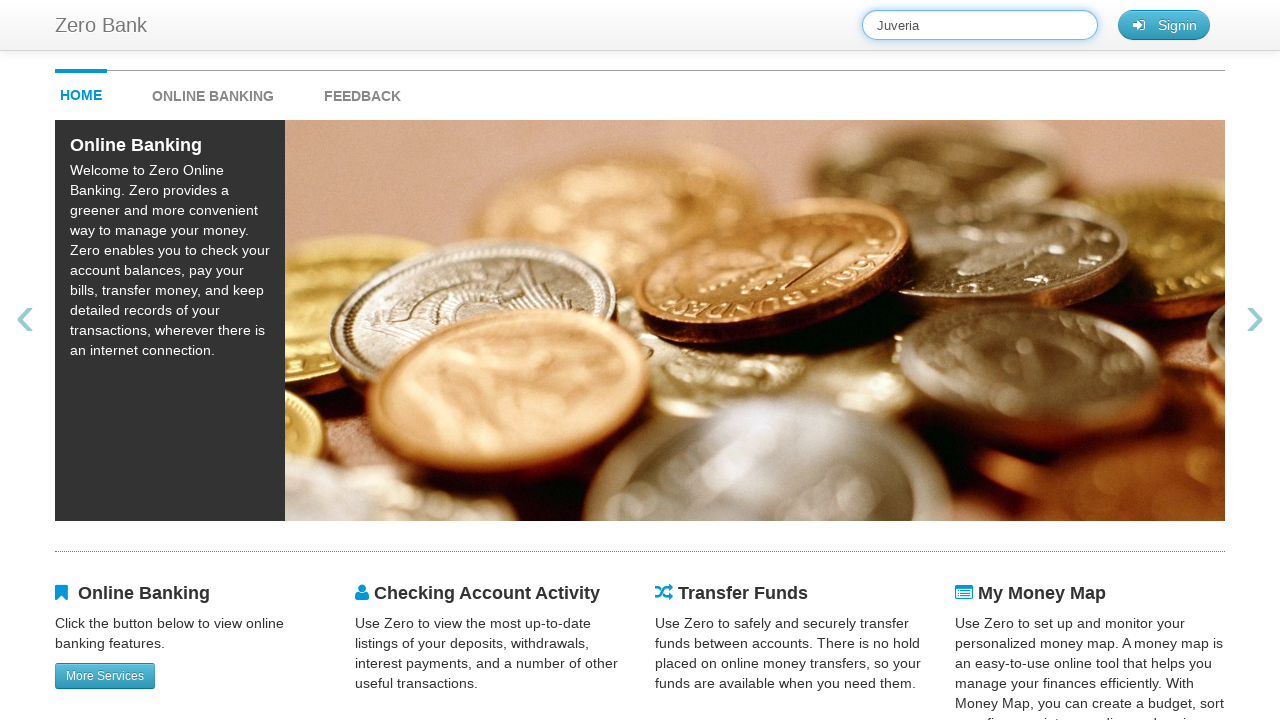

Filled search field with name 'Kashif' on #searchTerm
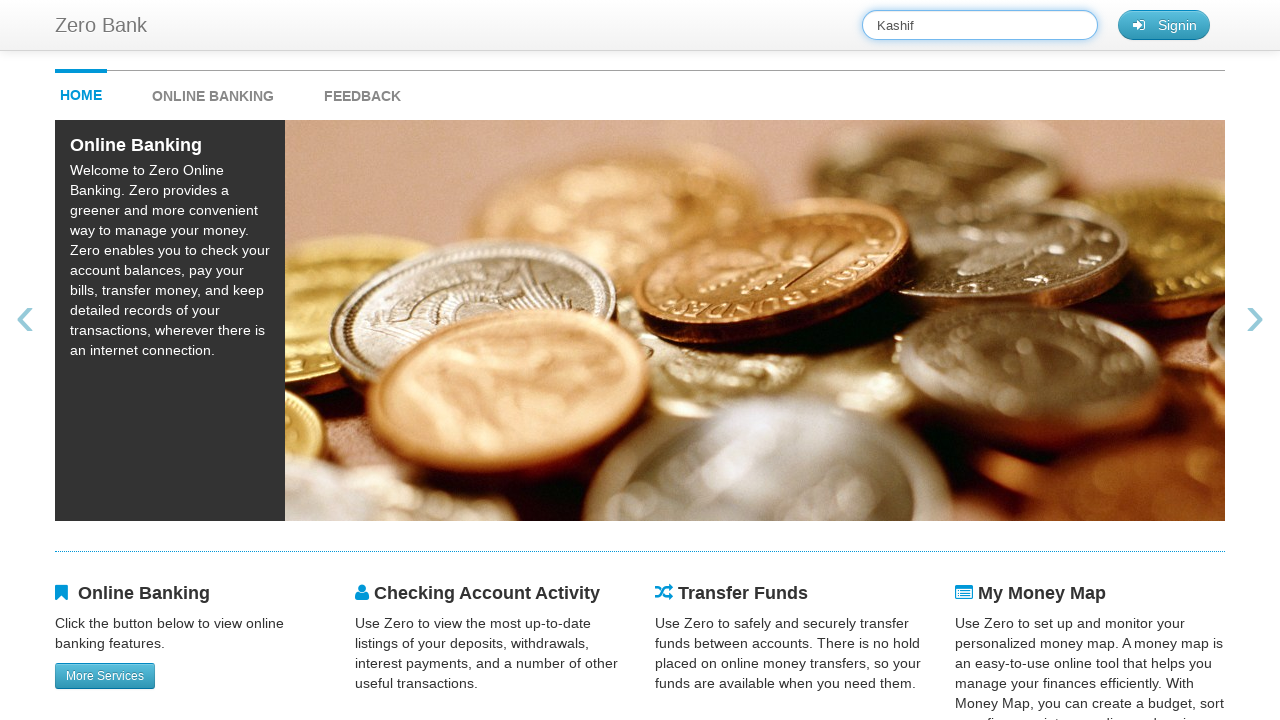

Waited 1 second to observe input for 'Kashif'
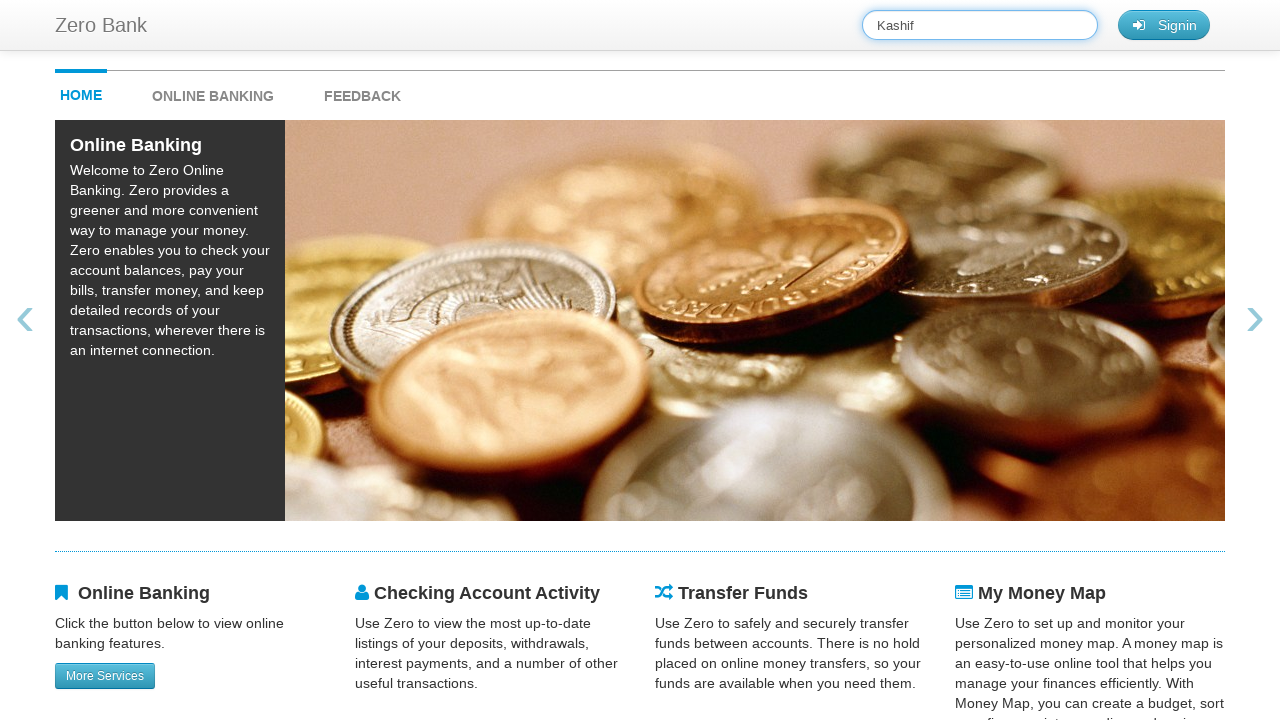

Filled search field with name 'Qayam' on #searchTerm
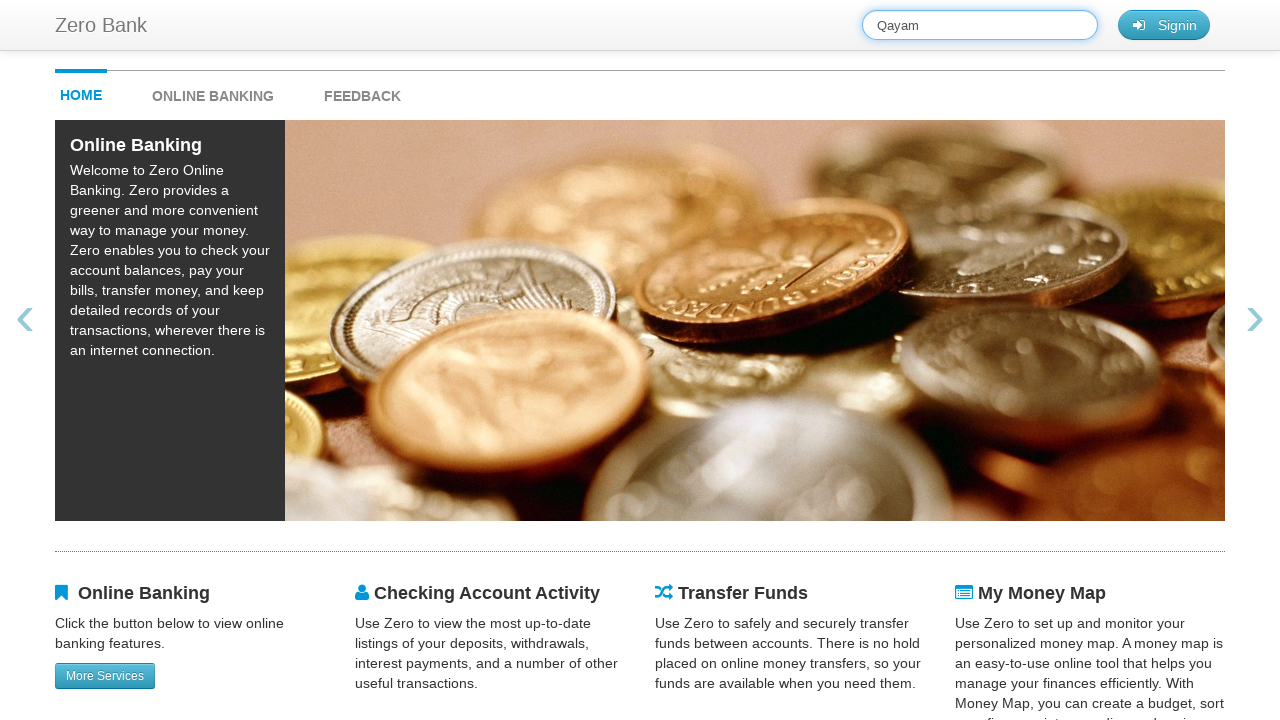

Waited 1 second to observe input for 'Qayam'
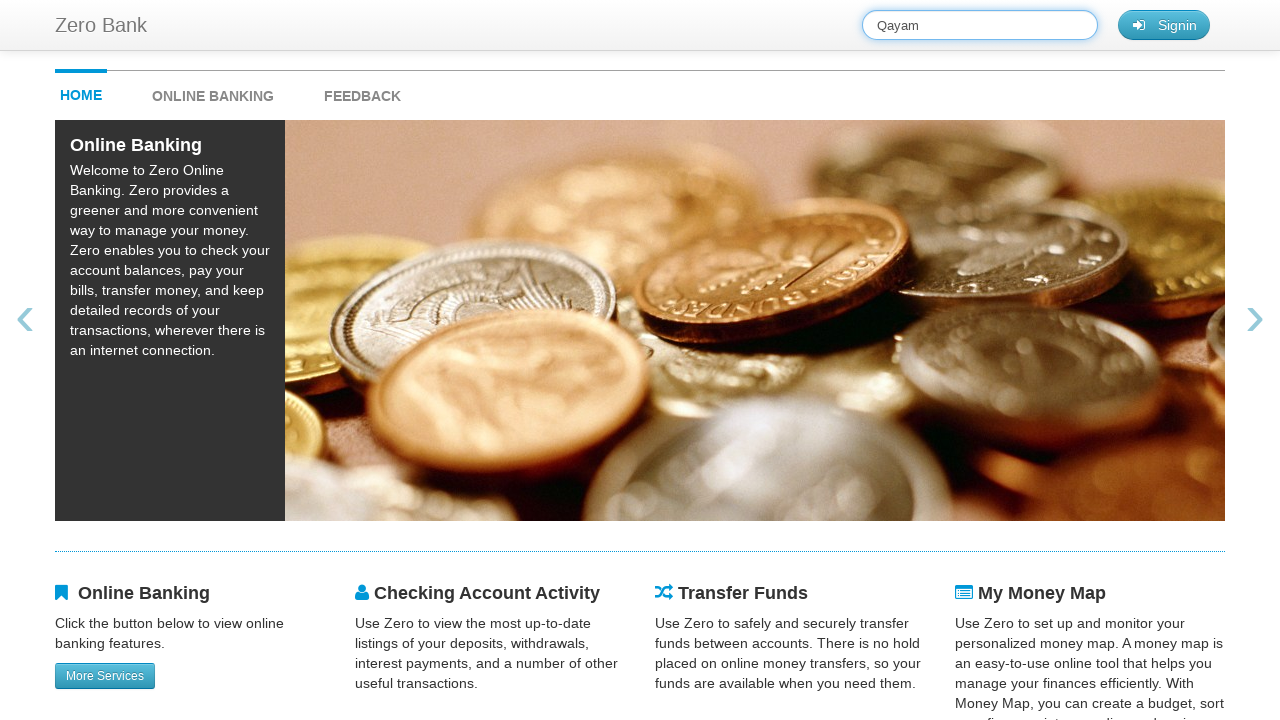

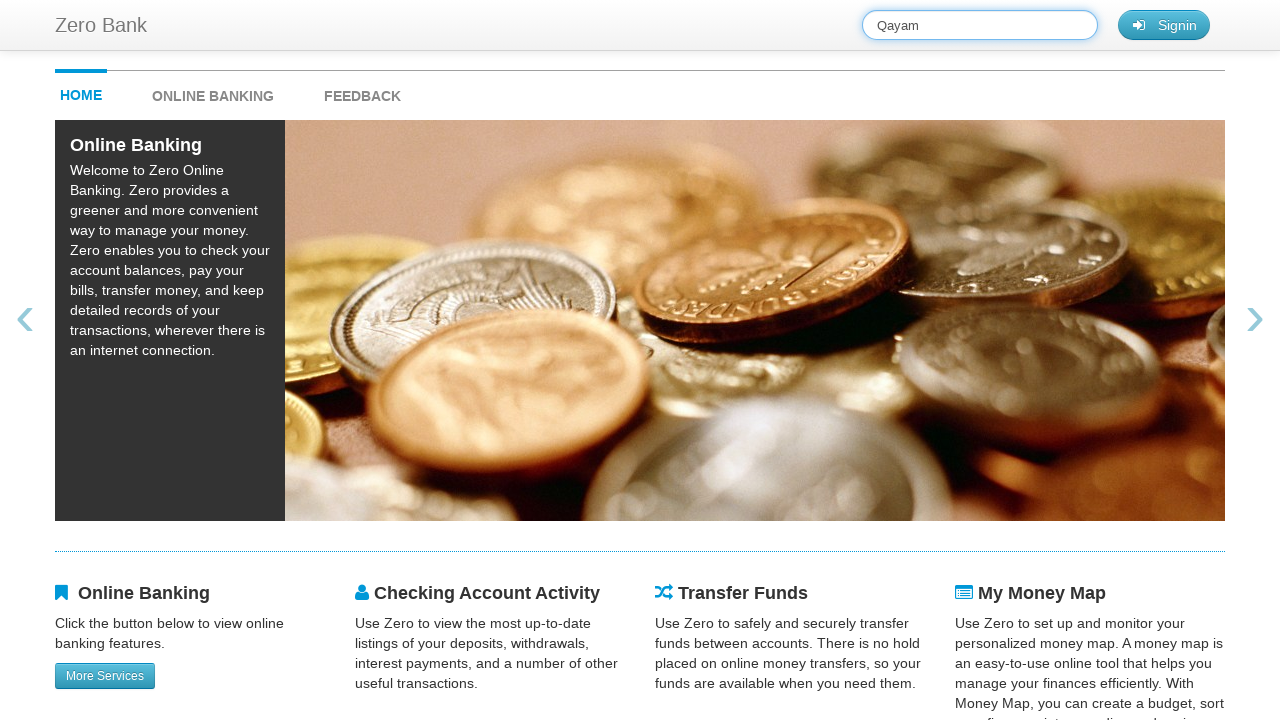